Tests customer login flow on a demo banking site by clicking the Customer Login button, selecting a pre-existing customer from dropdown, and submitting the login form.

Starting URL: https://www.globalsqa.com/angularJs-protractor/BankingProject/#/login

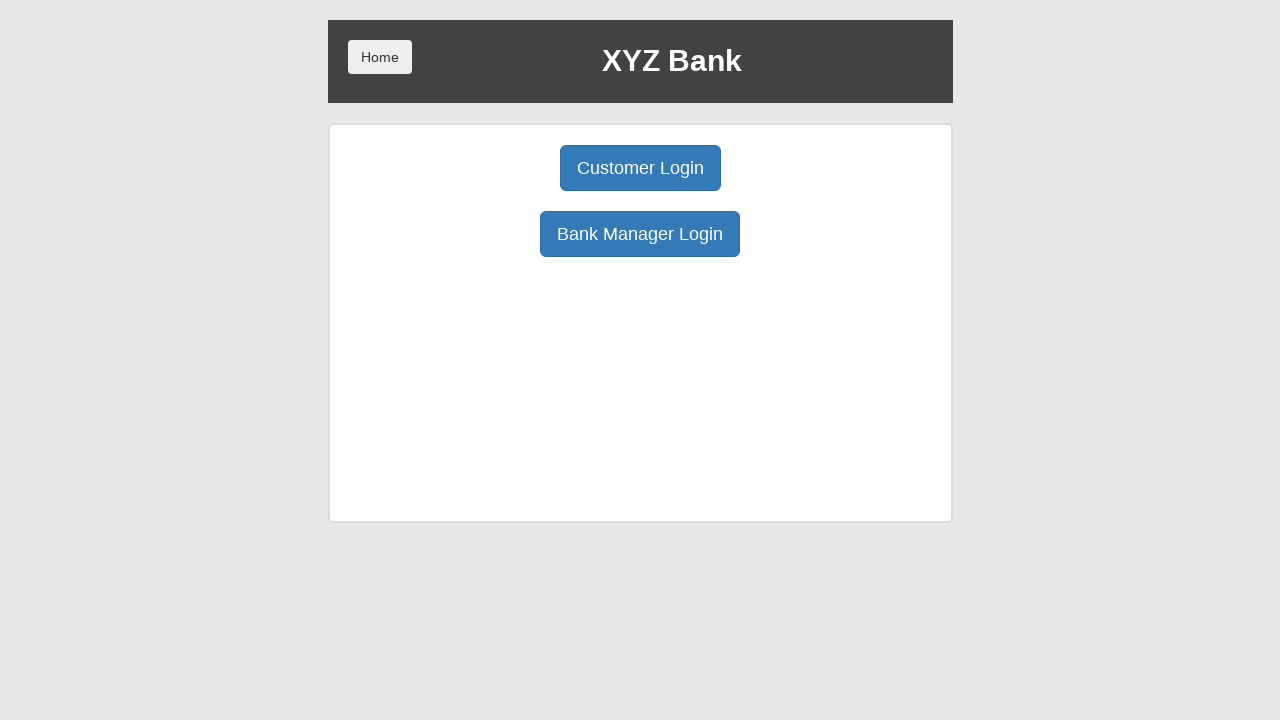

Clicked Customer Login button at (640, 168) on xpath=/html/body/div/div/div[2]/div/div[1]/div[1]/button
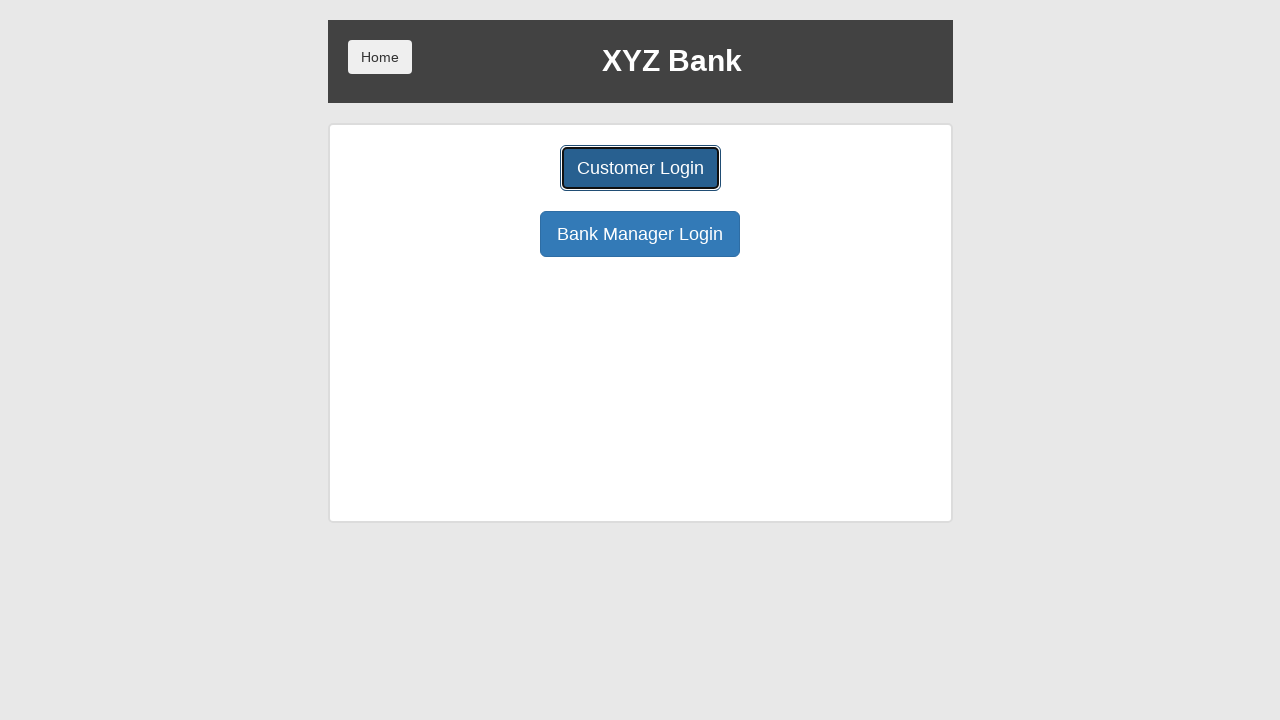

Selected first customer from dropdown on #userSelect
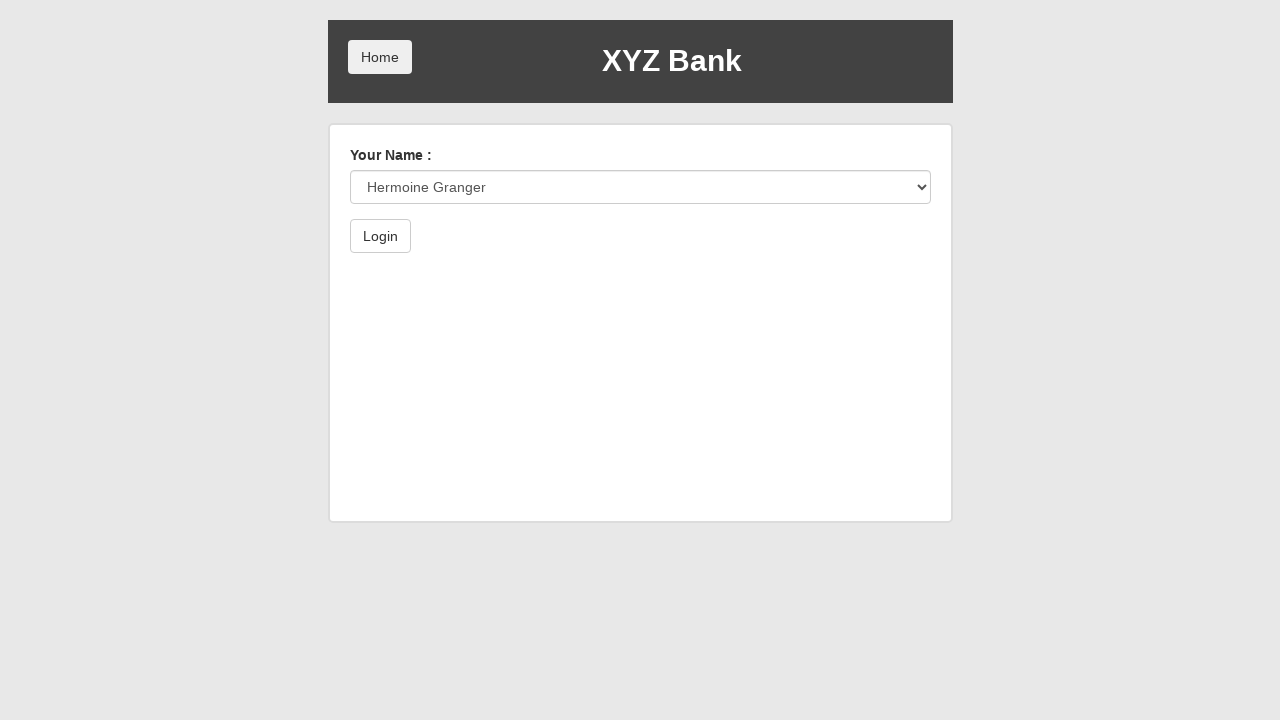

Clicked login submit button at (380, 236) on xpath=/html/body/div/div/div[2]/div/form/button
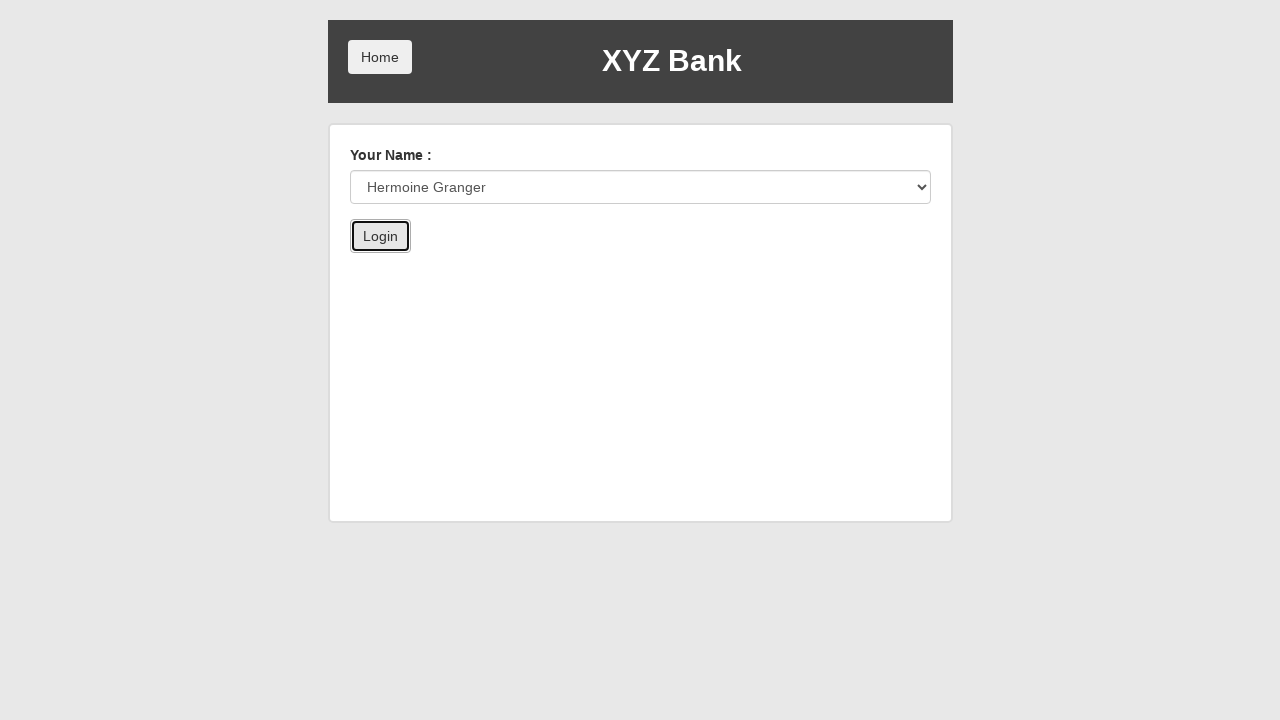

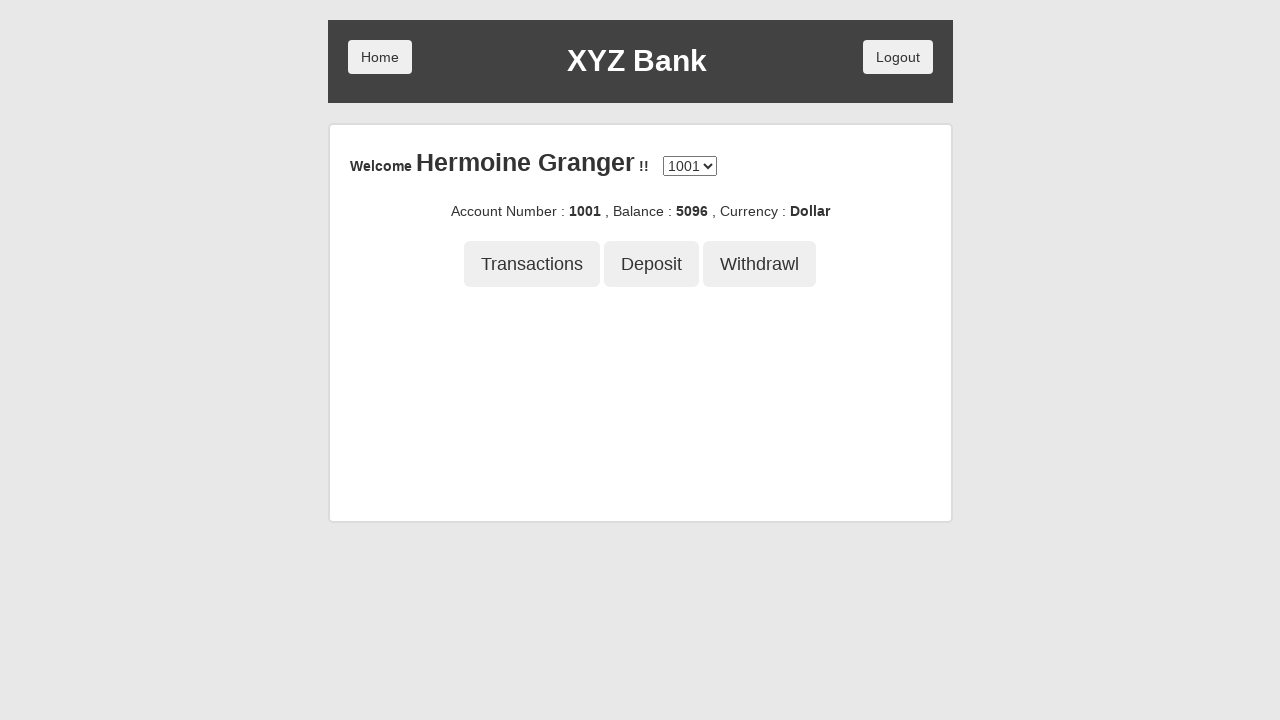